Tests superhero dropdown functionality by selecting various superheroes and verifying the selection confirmation message

Starting URL: https://letcode.in/dropdowns

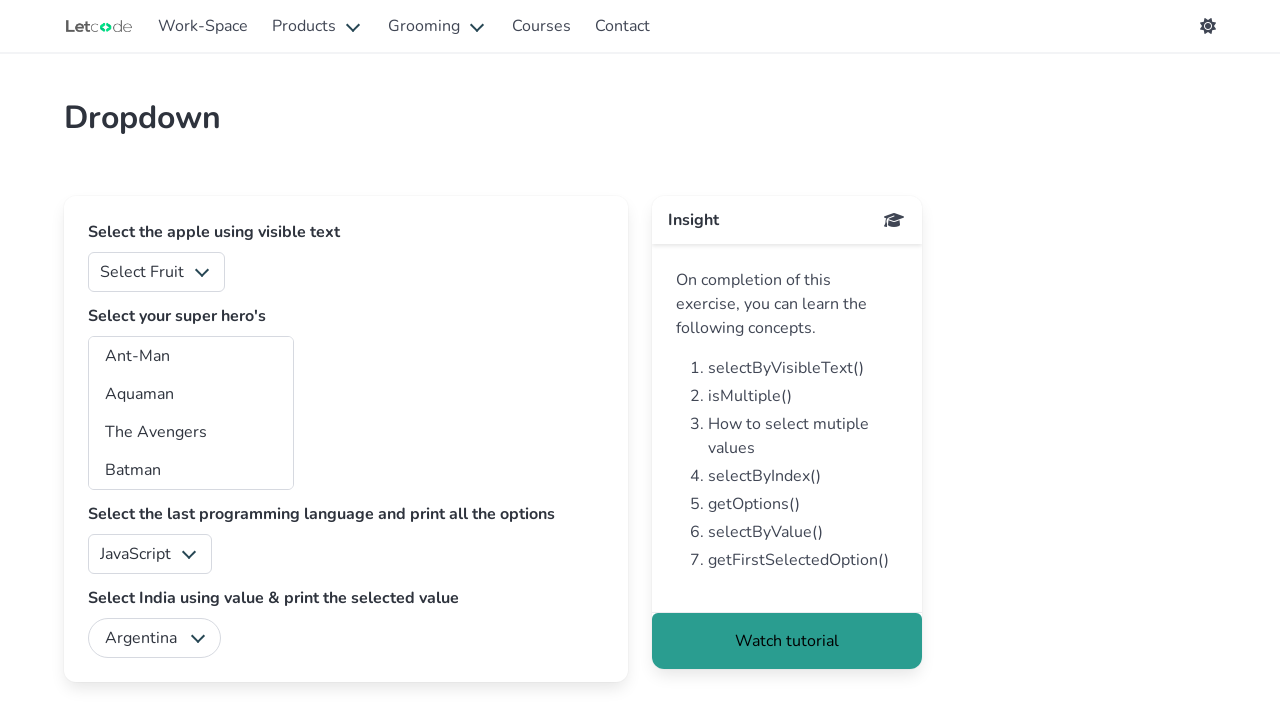

Page loaded - container heading found
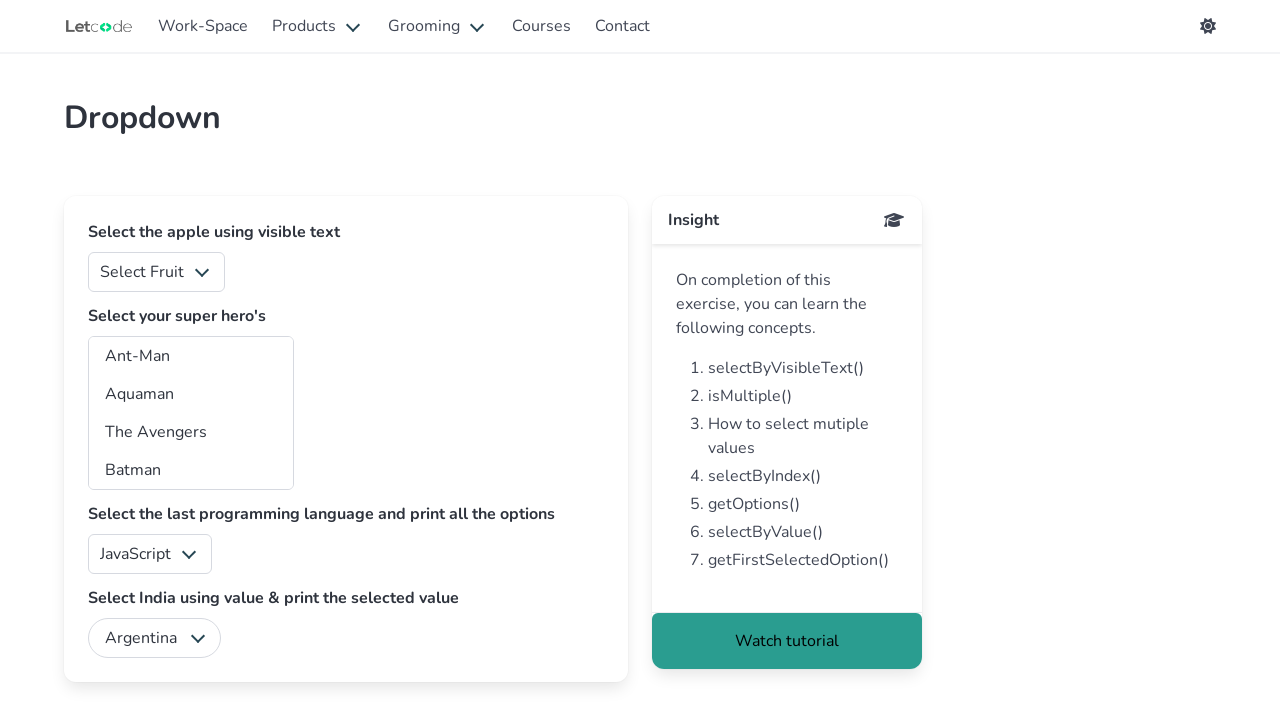

Selected 'Ant-Man' from superhero dropdown on [id="superheros"]
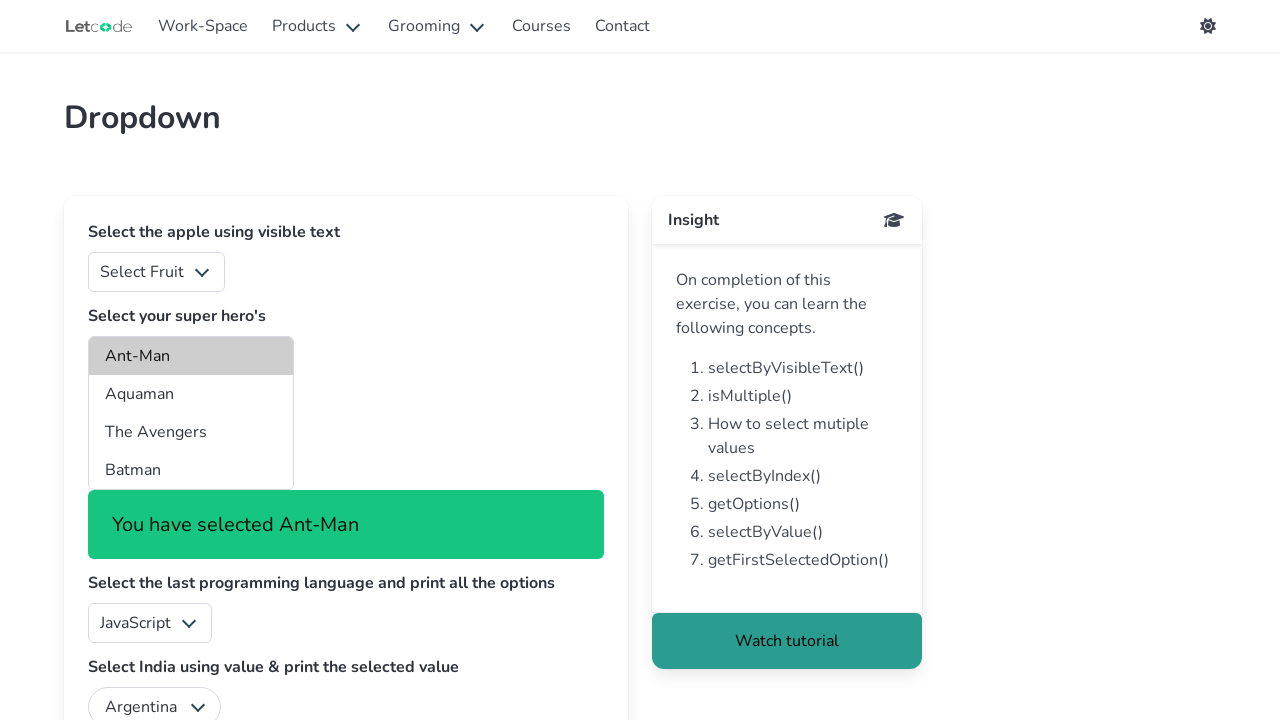

Selected 'Aquaman' from superhero dropdown on [id="superheros"]
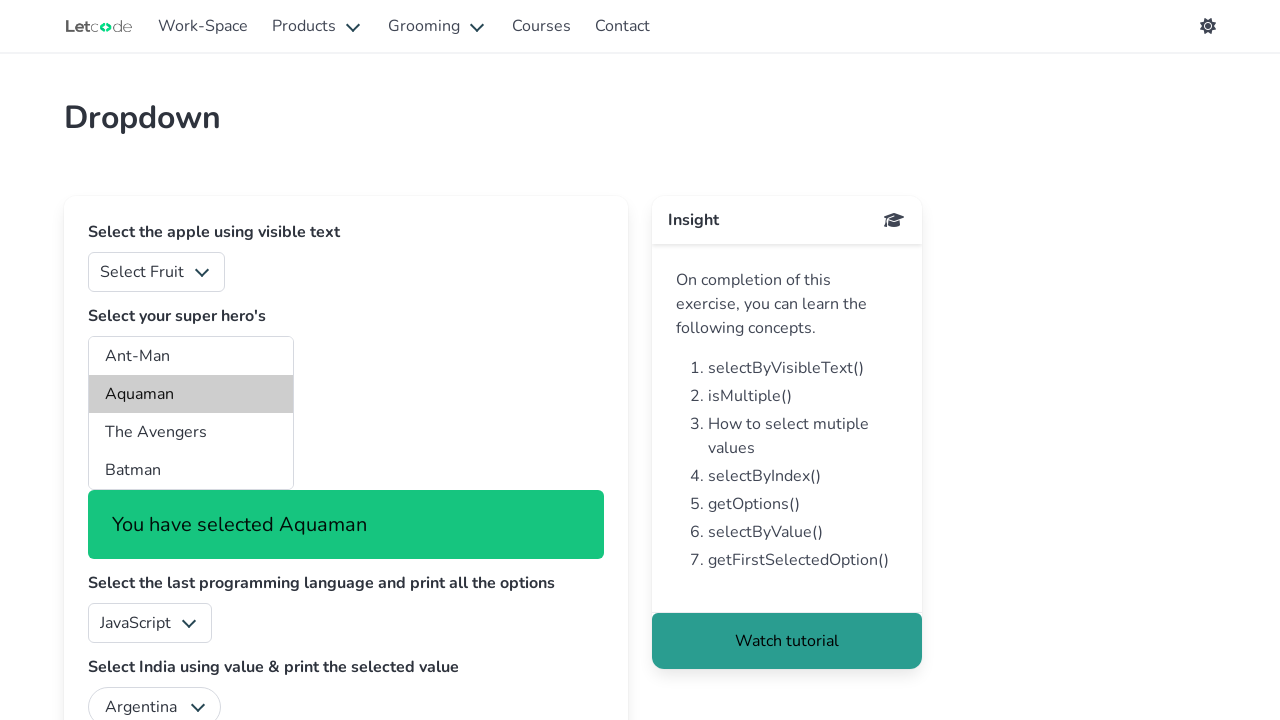

Selected 'The Avengers' from superhero dropdown on [id="superheros"]
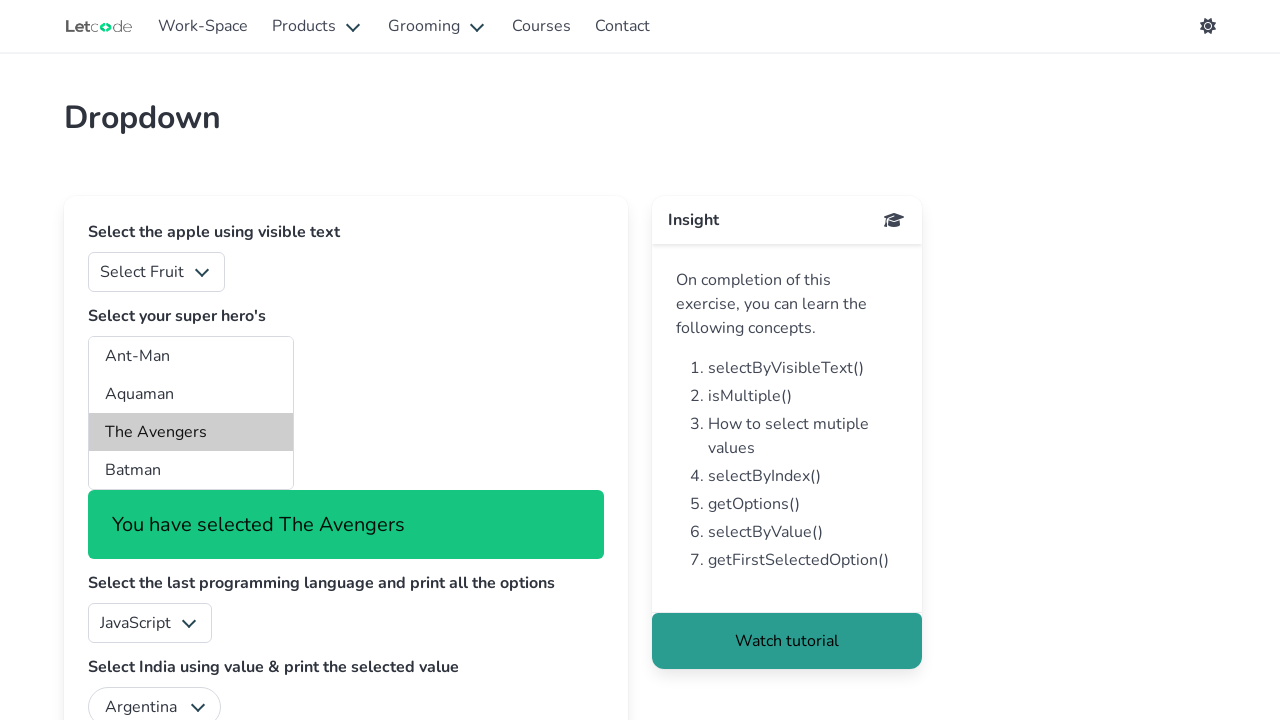

Selected 'Batman' from superhero dropdown on [id="superheros"]
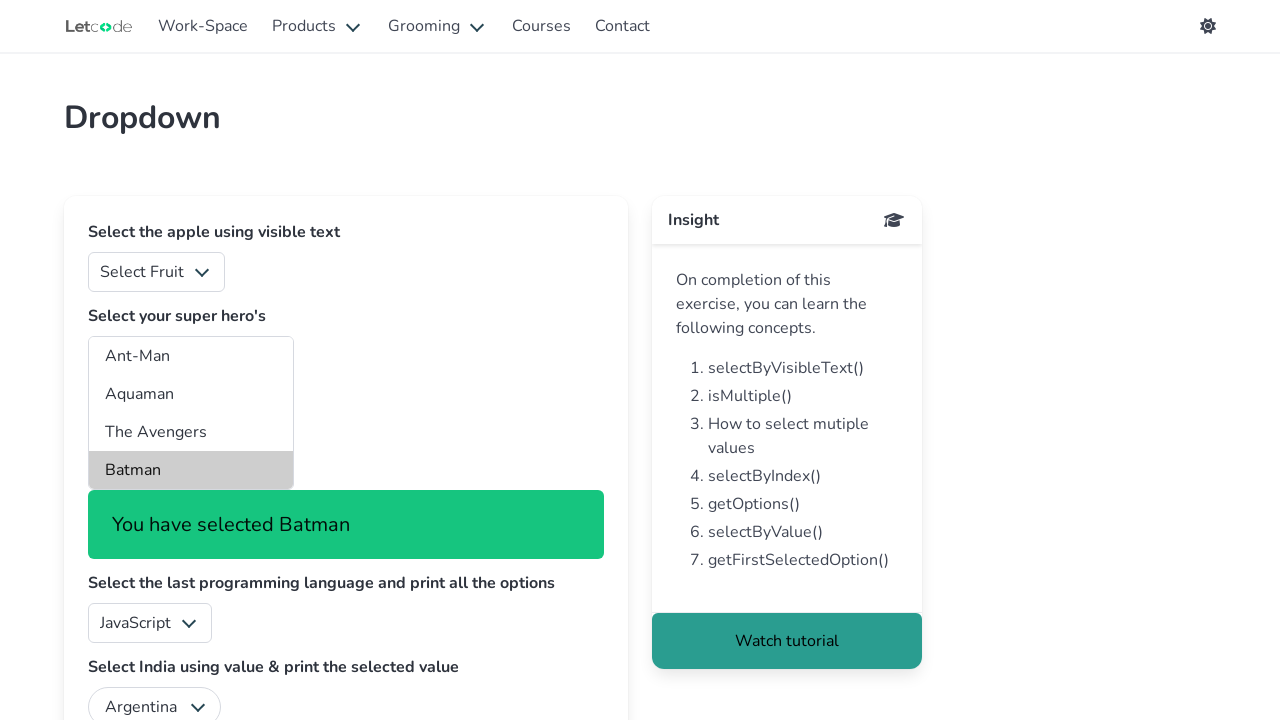

Selected 'Wonder Woman' from superhero dropdown on [id="superheros"]
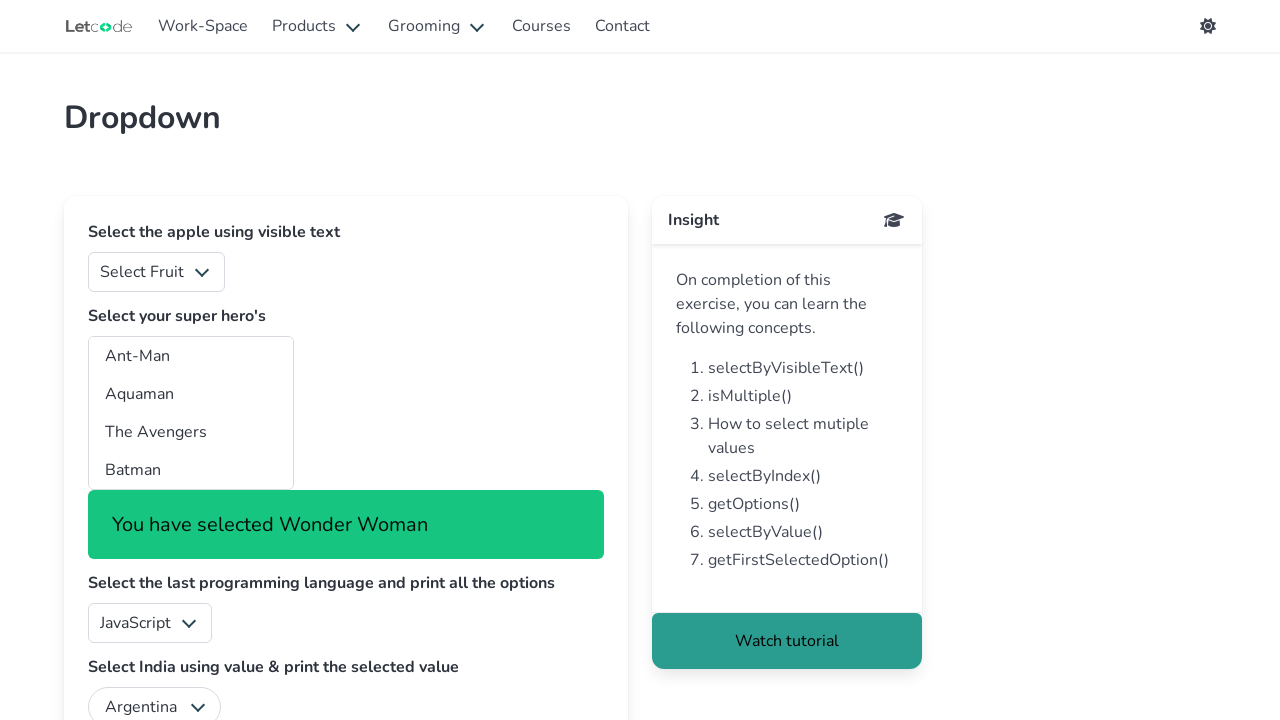

Selection confirmation message displayed
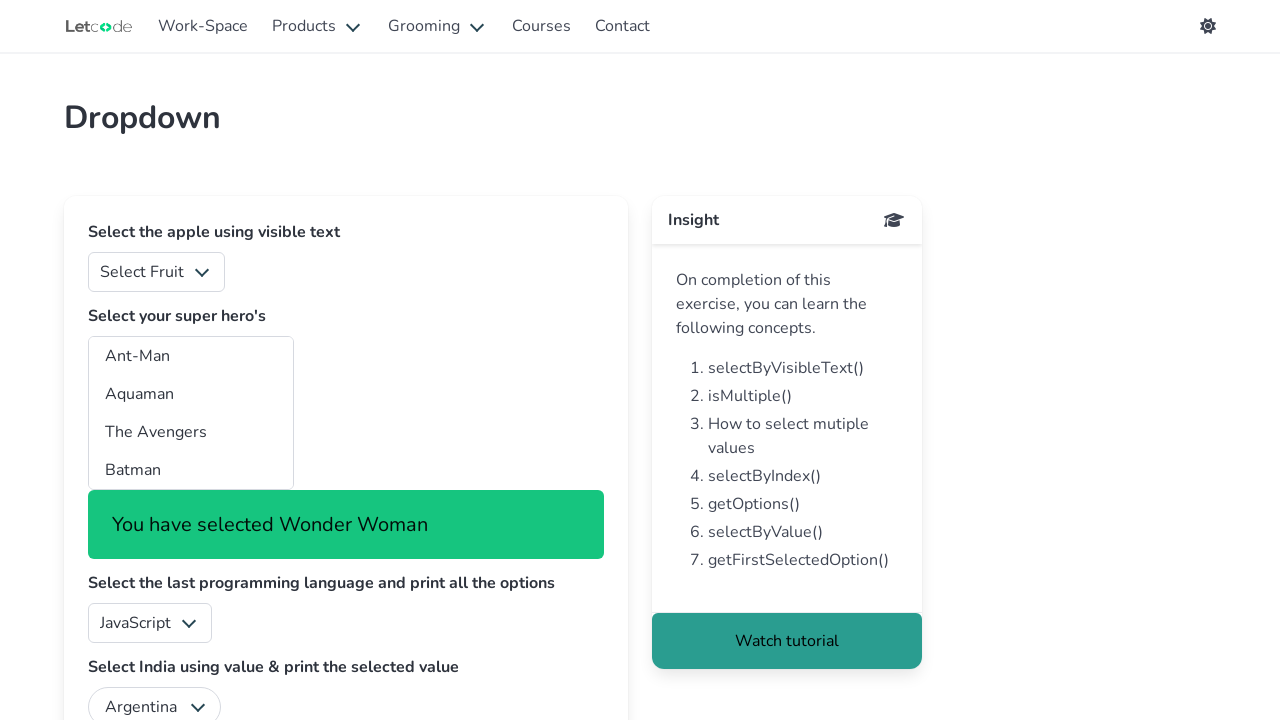

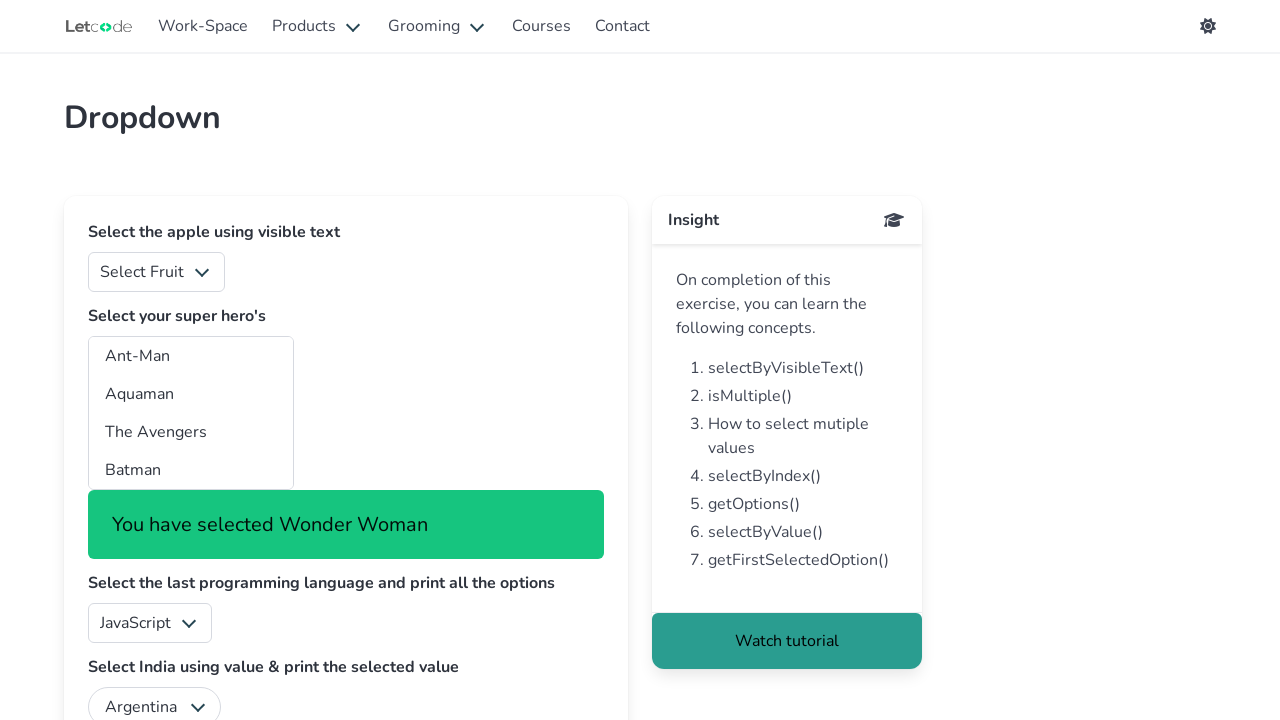